Tests the OrangeHRM trial signup page by verifying the country dropdown exists and selecting a country from it

Starting URL: https://www.orangehrm.com/orangehrm-30-day-trial/?

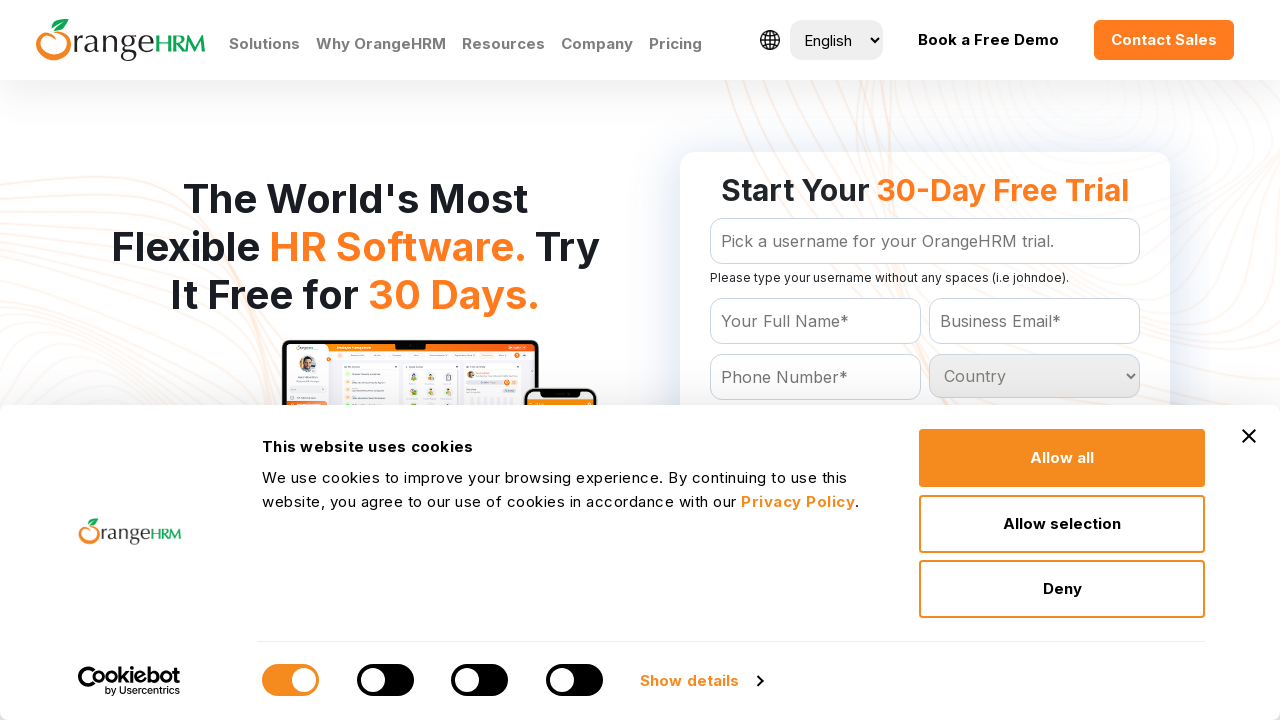

Waited for country dropdown to be visible
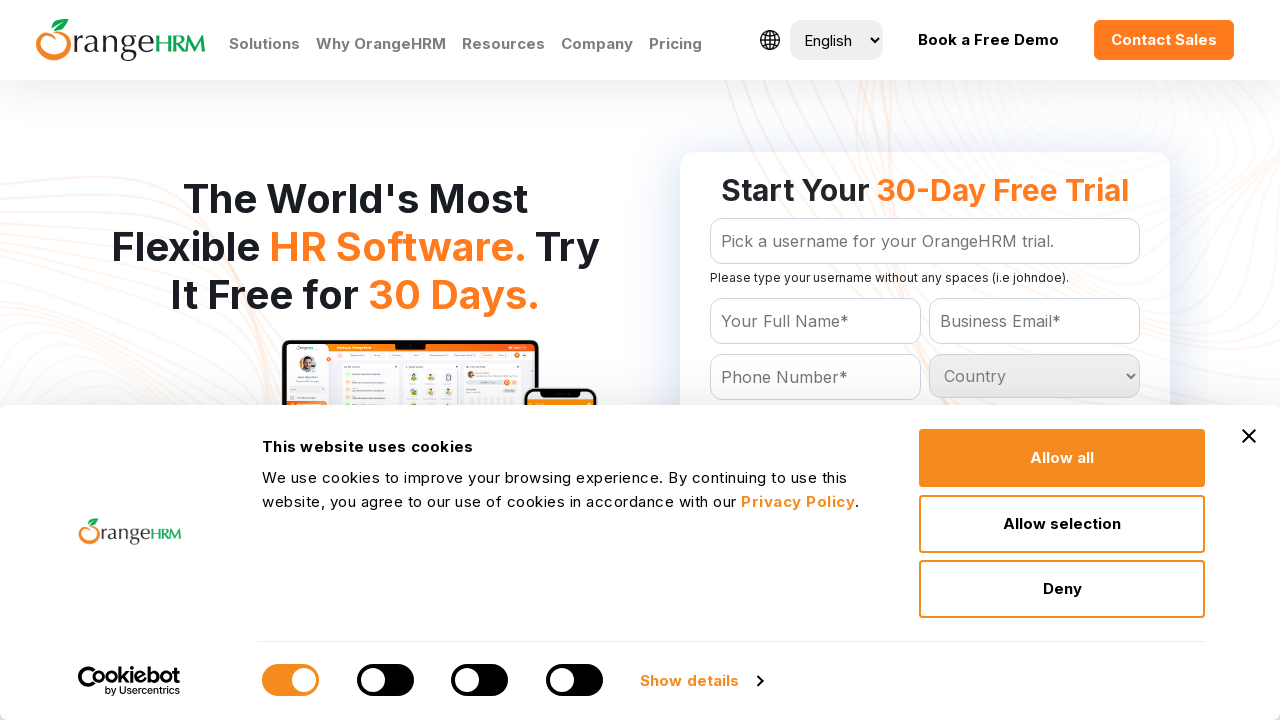

Located the country dropdown element
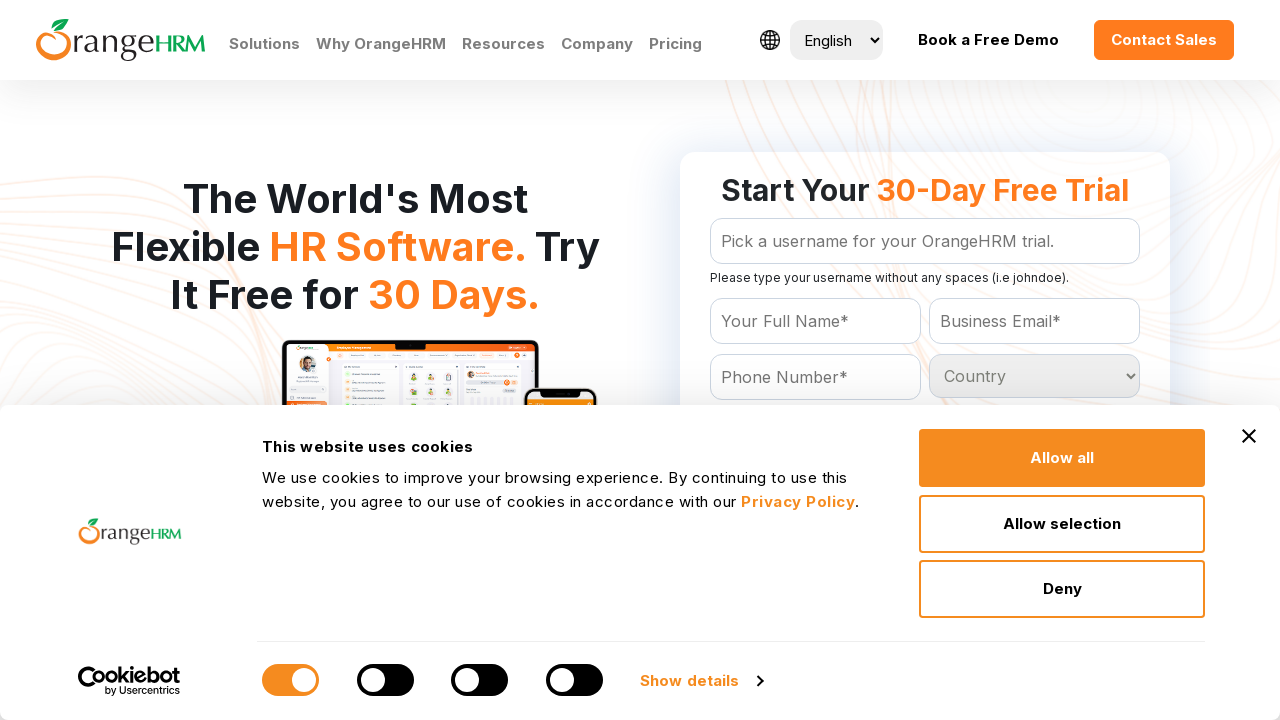

Selected 'United States' from the country dropdown on #Form_getForm_Country
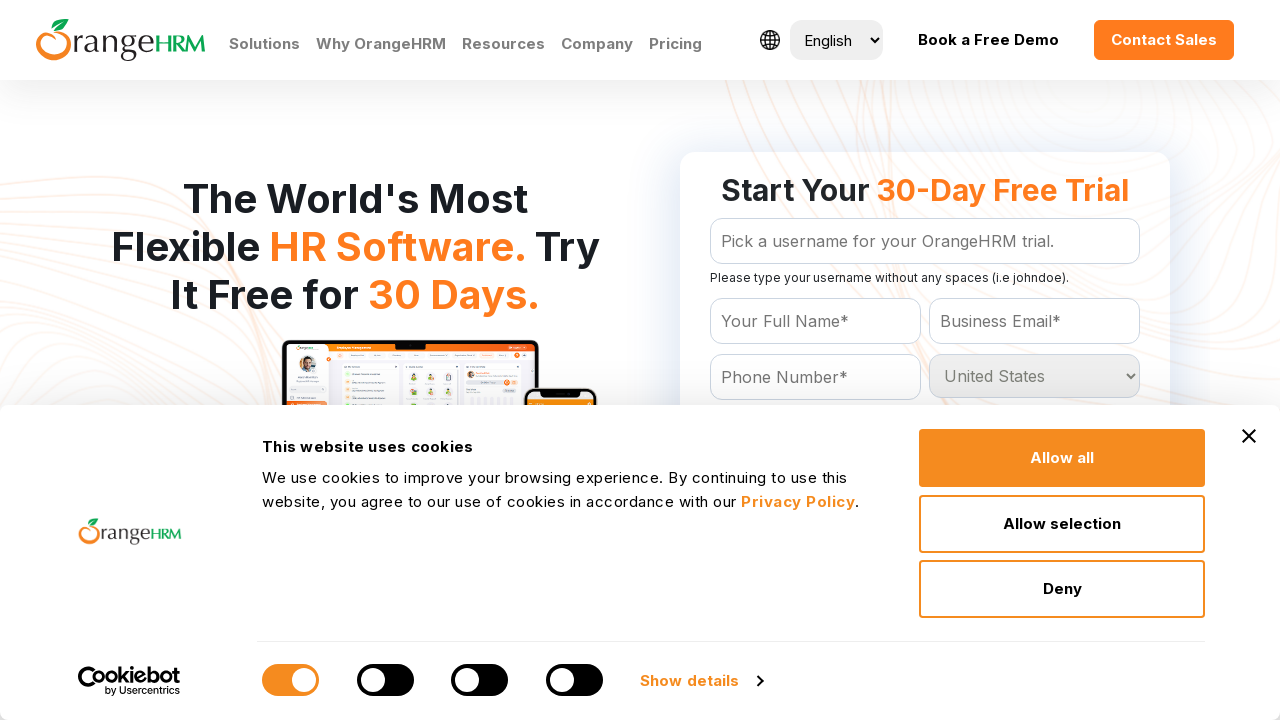

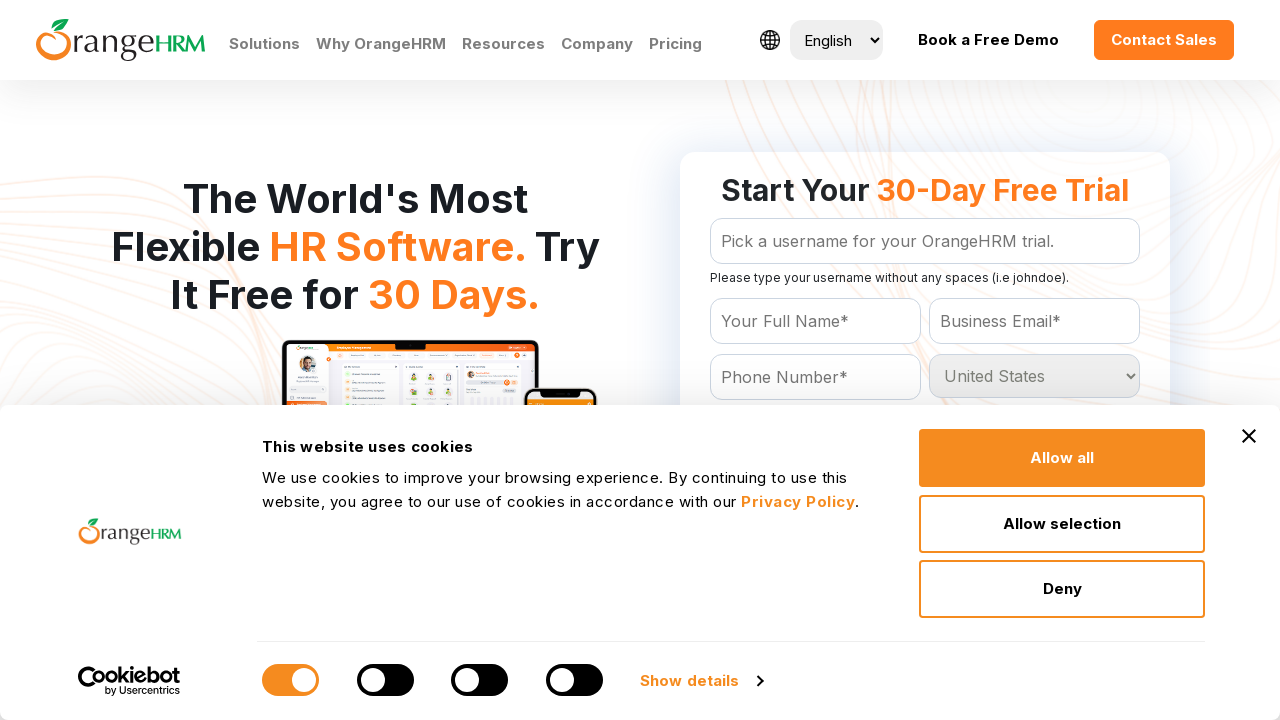